Navigates to GitHub homepage and scrolls down the page by 1000 pixels

Starting URL: https://github.com/

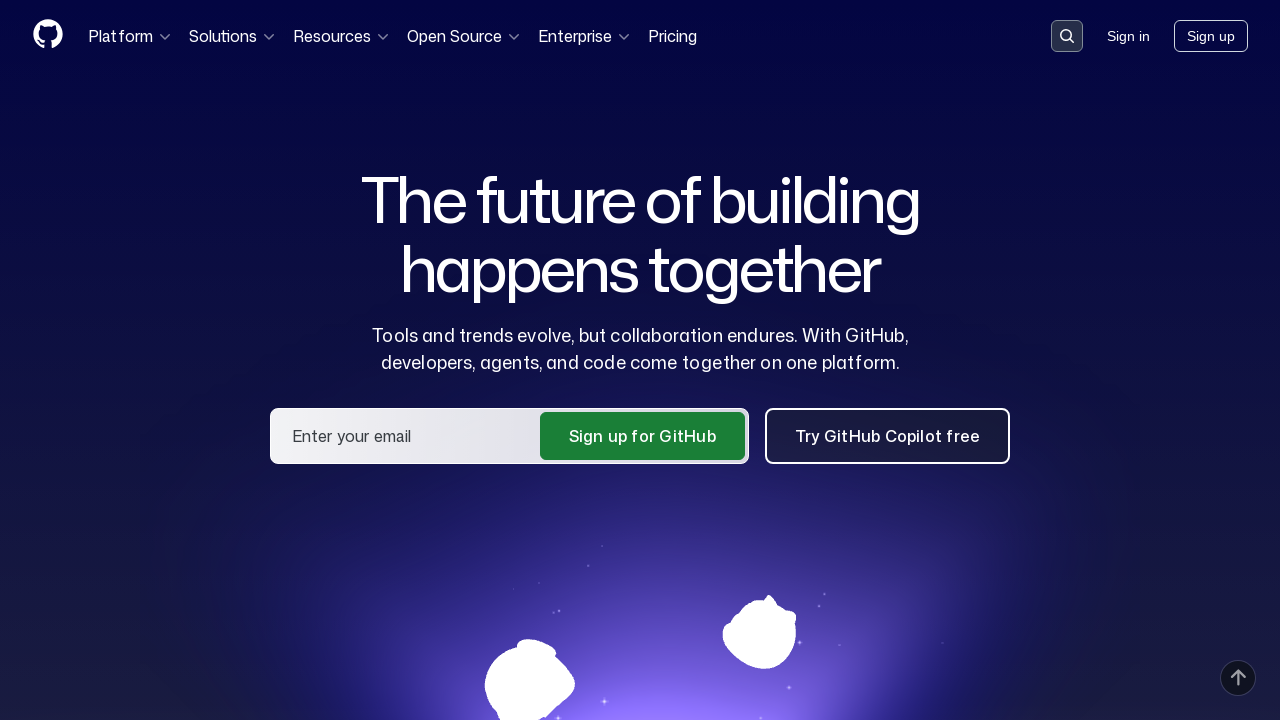

Navigated to GitHub homepage
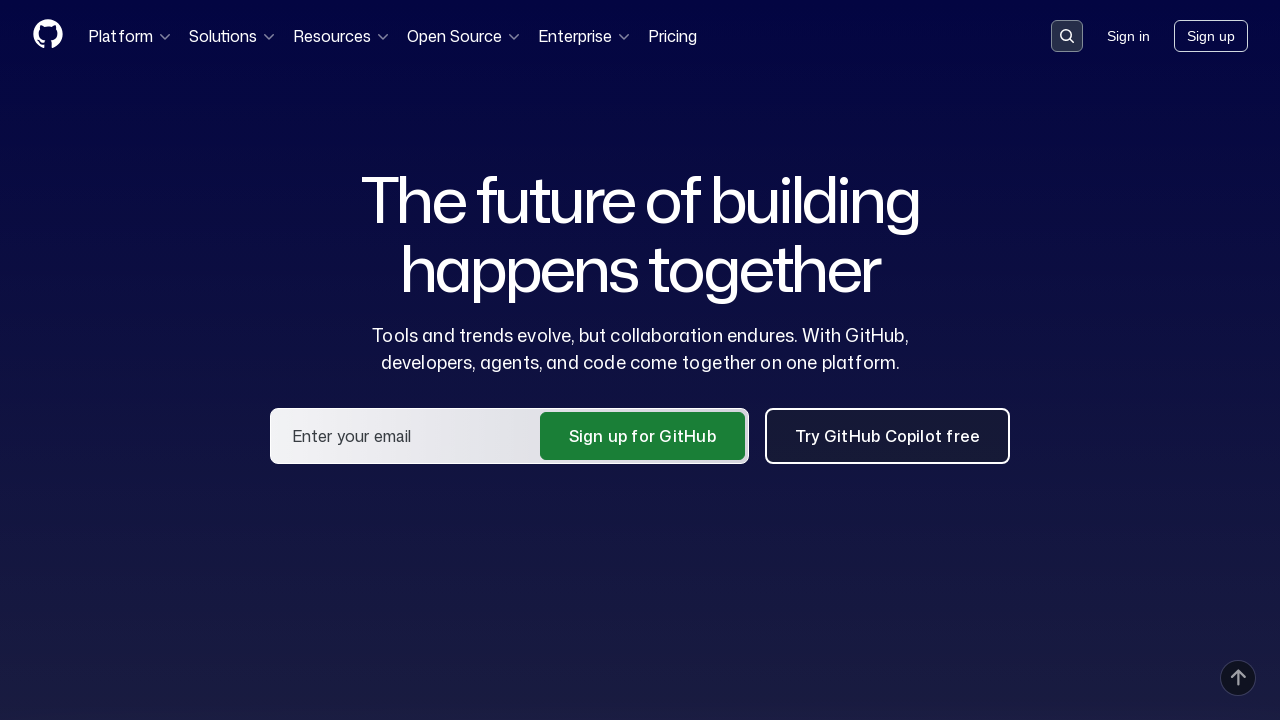

Scrolled down the page by 1000 pixels
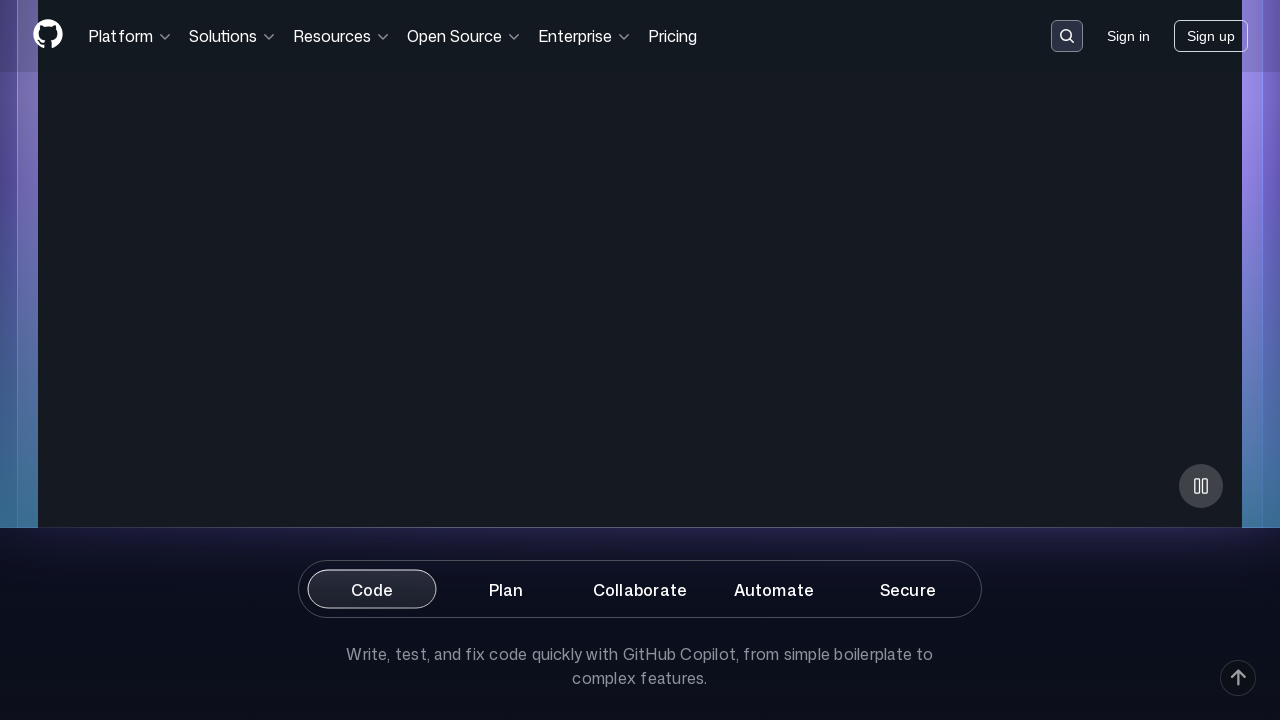

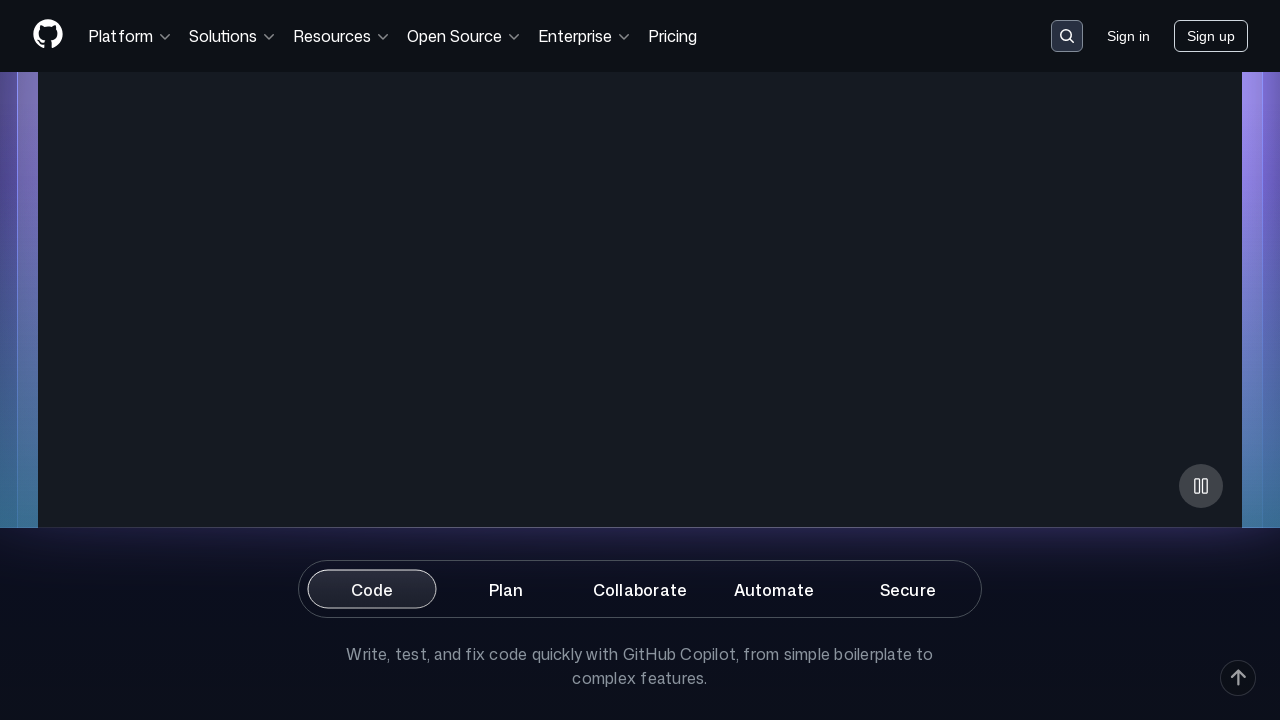